Interacts with a web table by selecting checkboxes for specific users and verifying their details are displayed

Starting URL: https://selectorshub.com/xpath-practice-page/

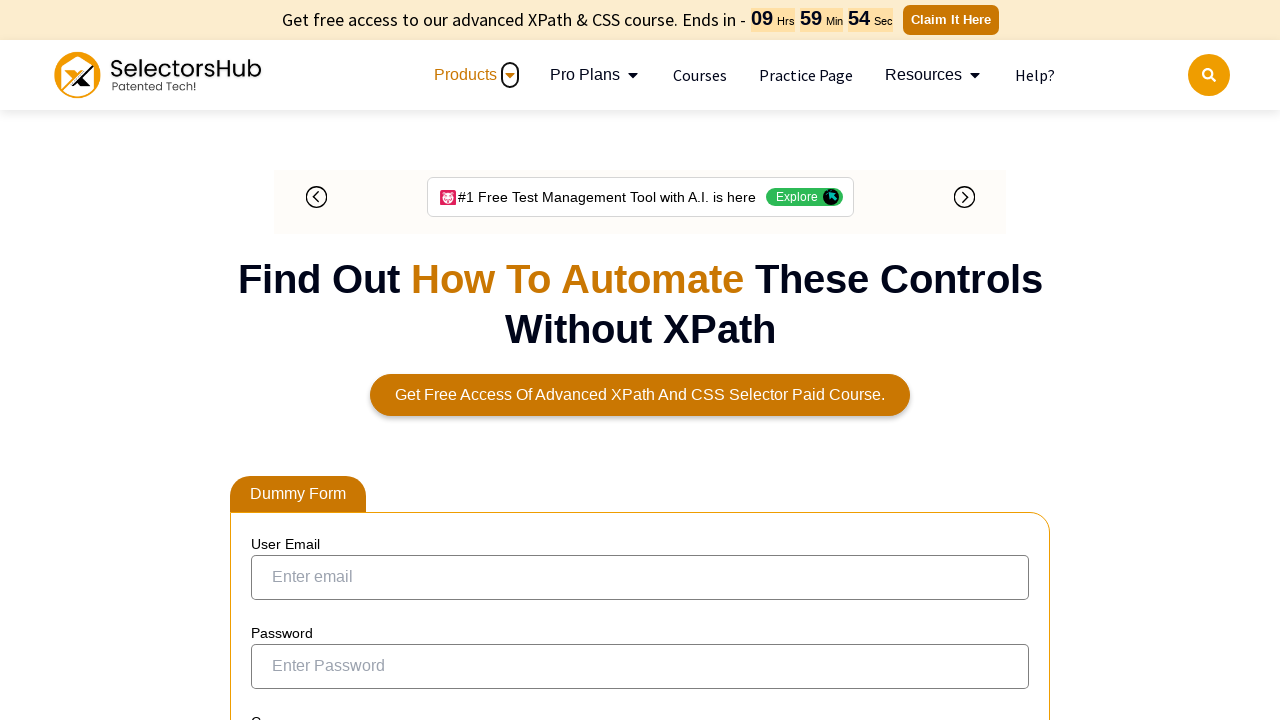

Clicked checkbox for John.Smith at (274, 353) on //a[text()='John.Smith']/parent::td/preceding-sibling::td/input[@type='checkbox'
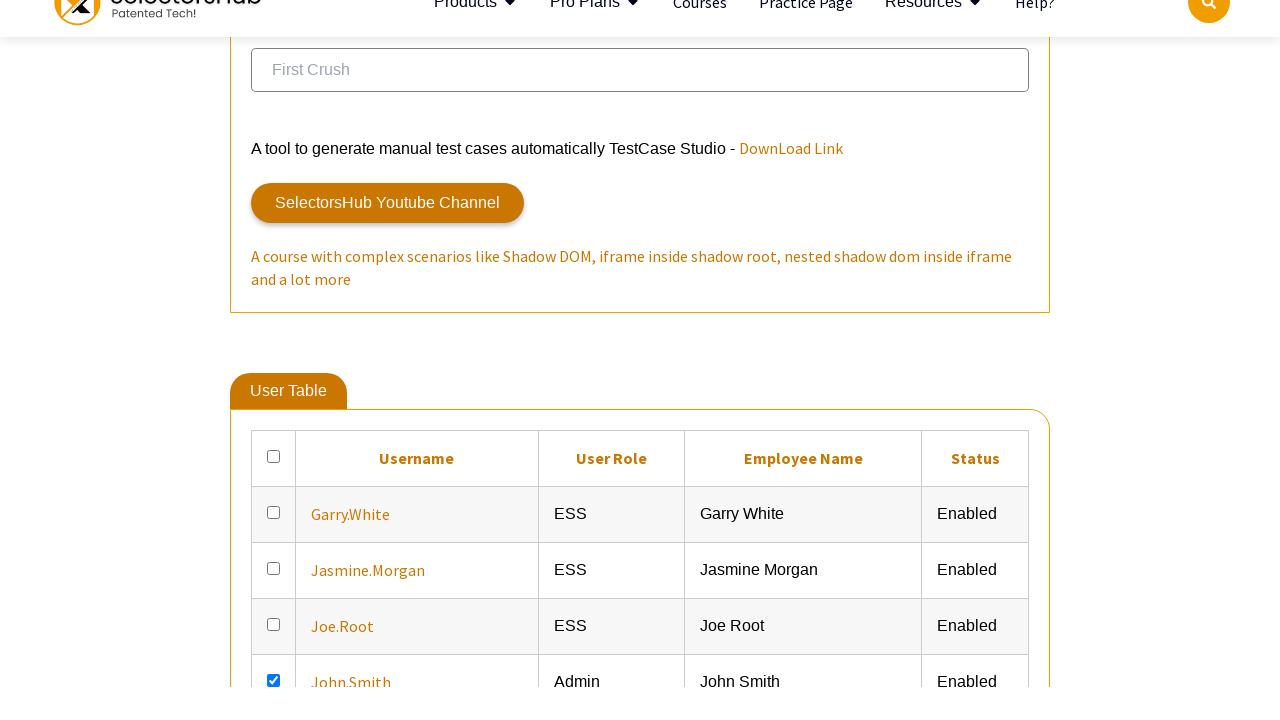

Clicked checkbox for Garry.White at (274, 545) on //a[text()='Garry.White']/parent::td/preceding-sibling::td/input[@type='checkbox
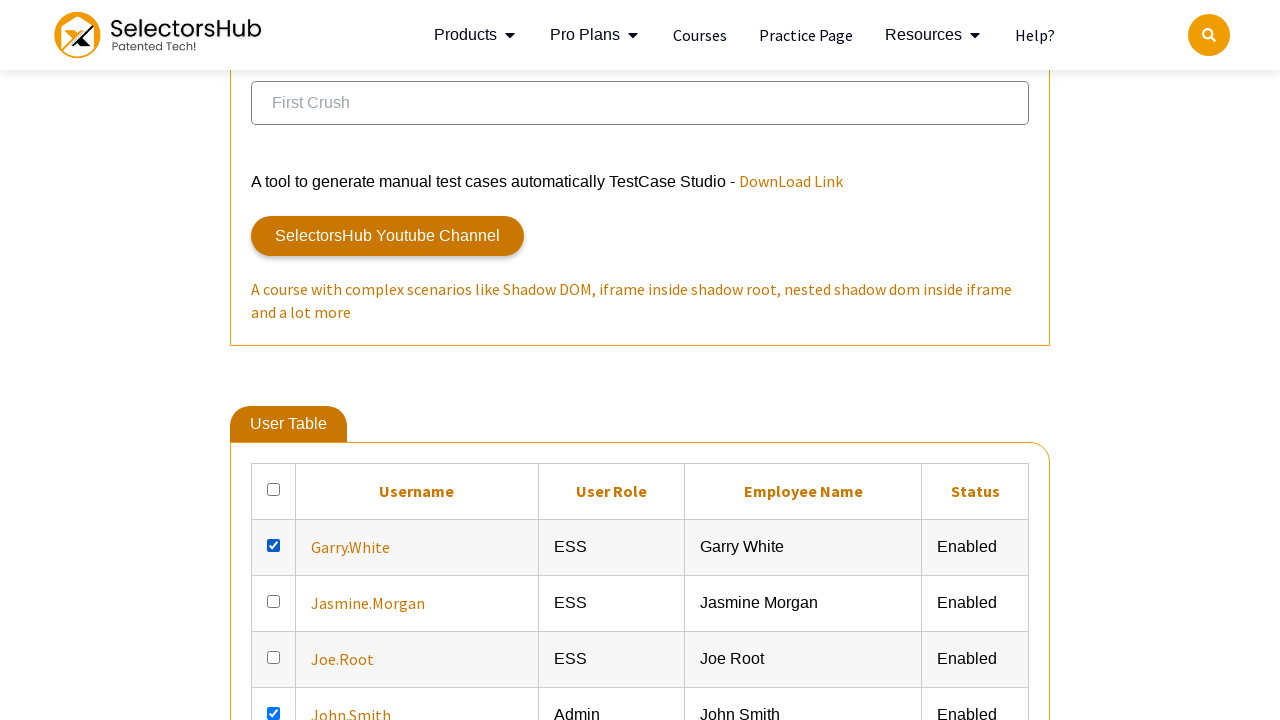

Verified John.Smith's details are displayed
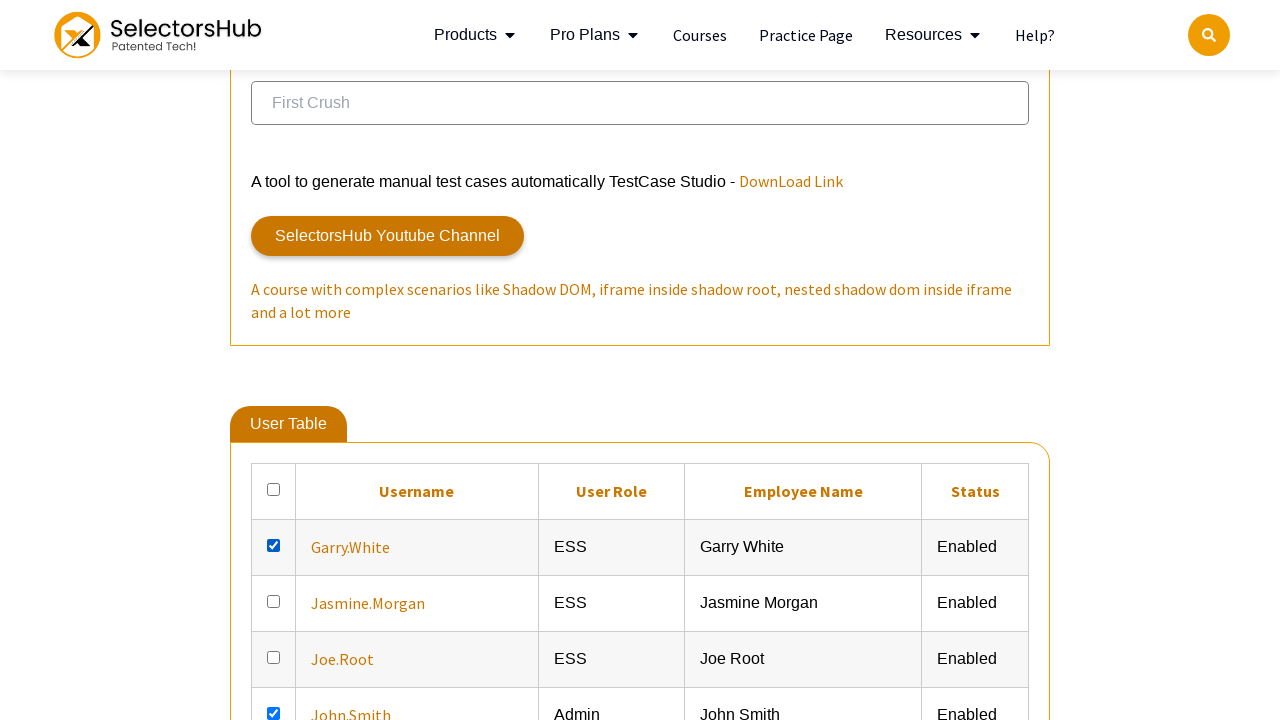

Verified Garry.White's details are displayed
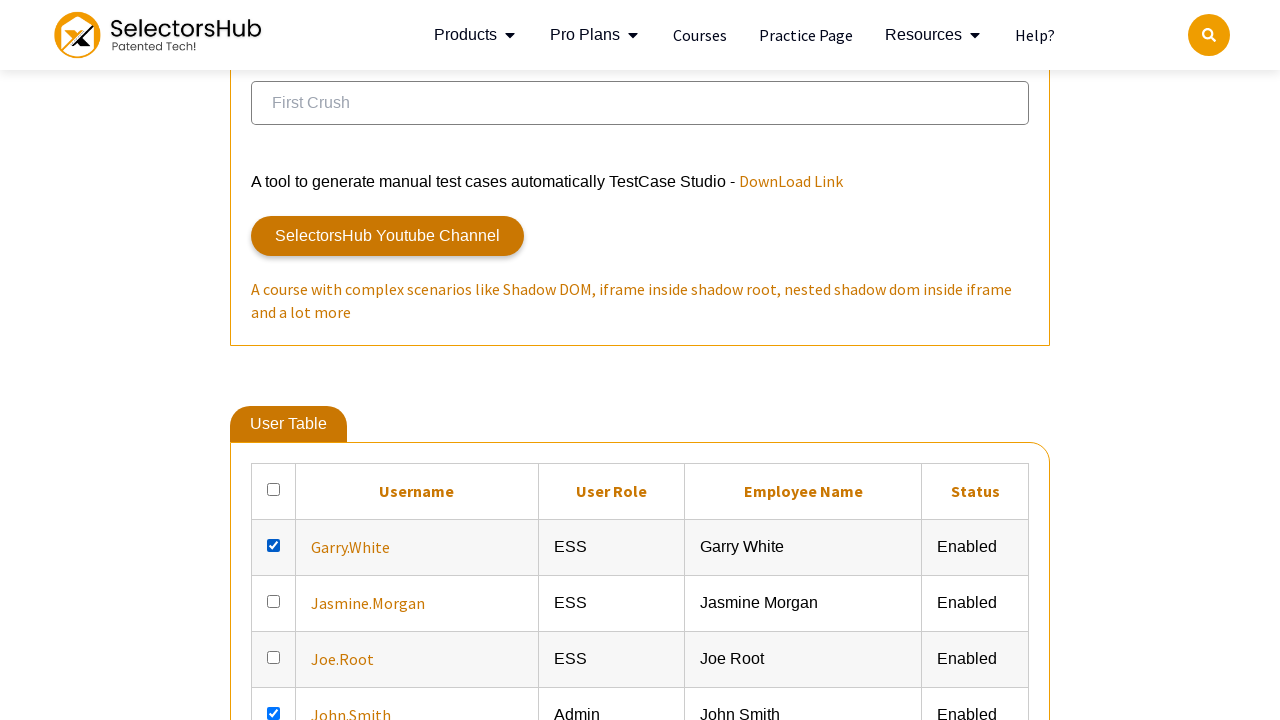

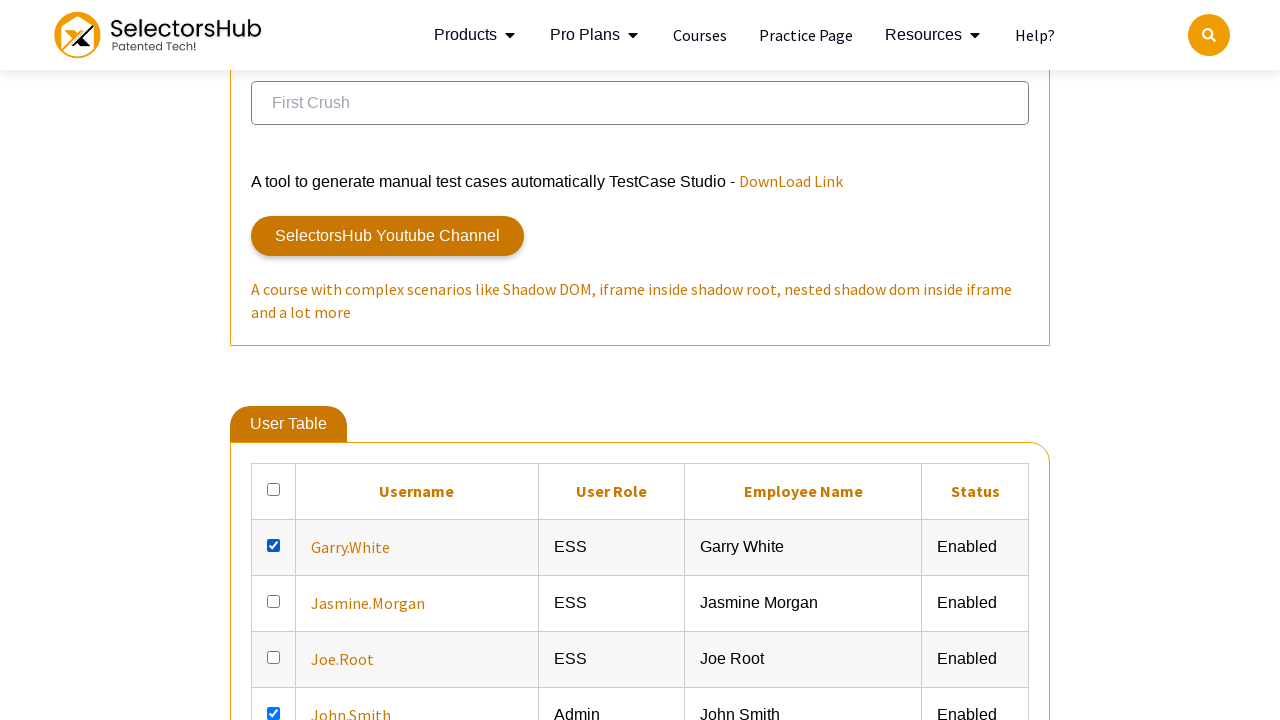